Fills out a registration form with user details including name, address, email, phone, gender, checkbox selection, skills dropdown, and password

Starting URL: https://demo.automationtesting.in/Register.html

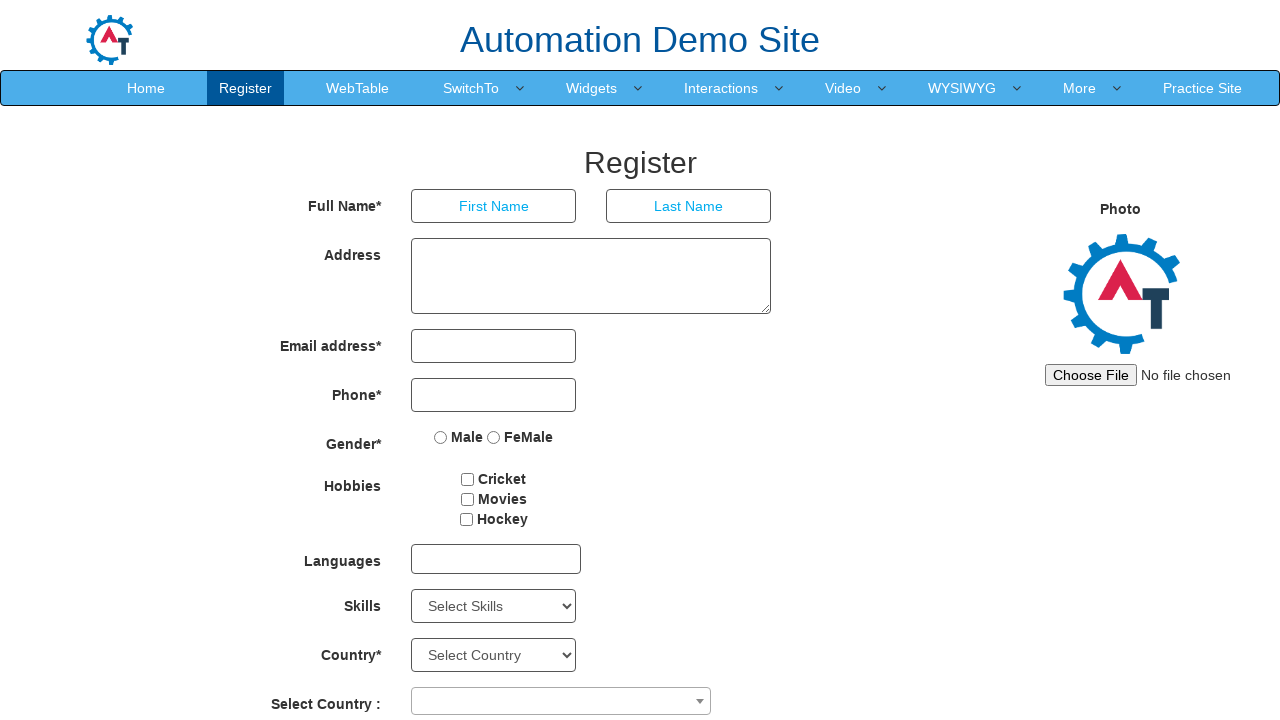

Filled first name field with 'John' on input[placeholder='First Name']
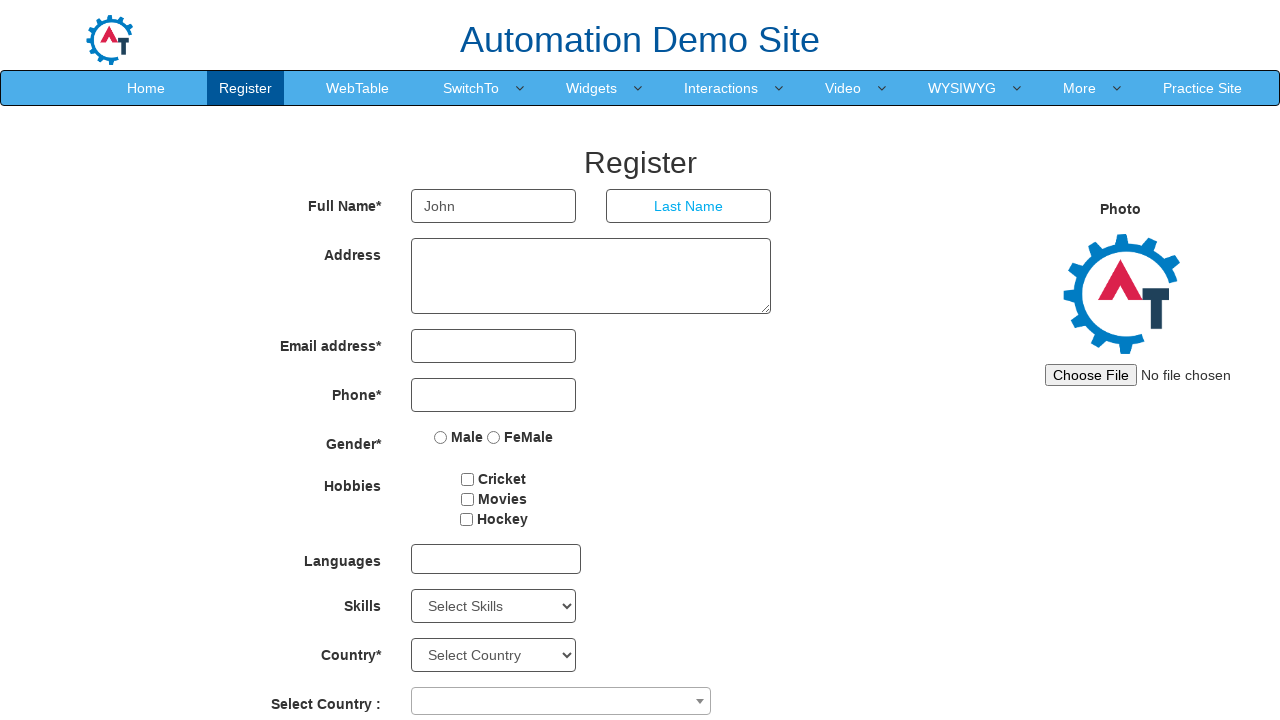

Filled last name field with 'Smith' on input[placeholder='Last Name']
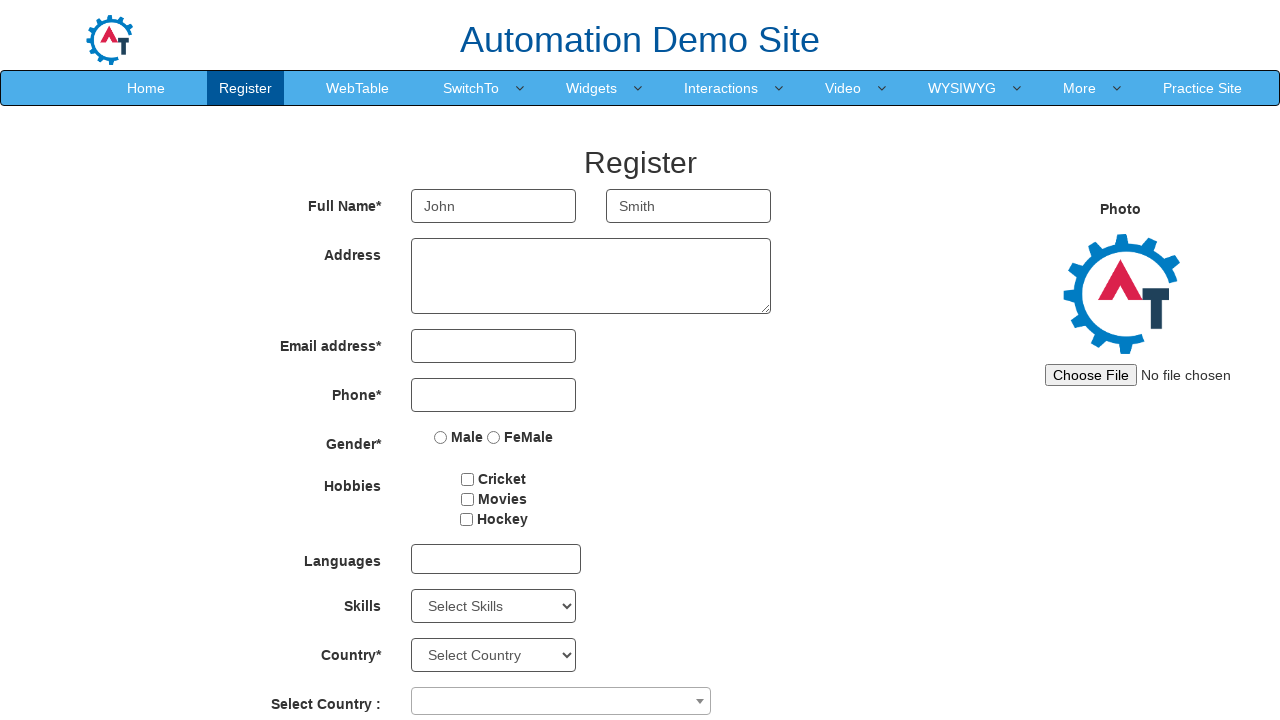

Filled address field with '123 Main Street, City' on textarea[ng-model='Adress']
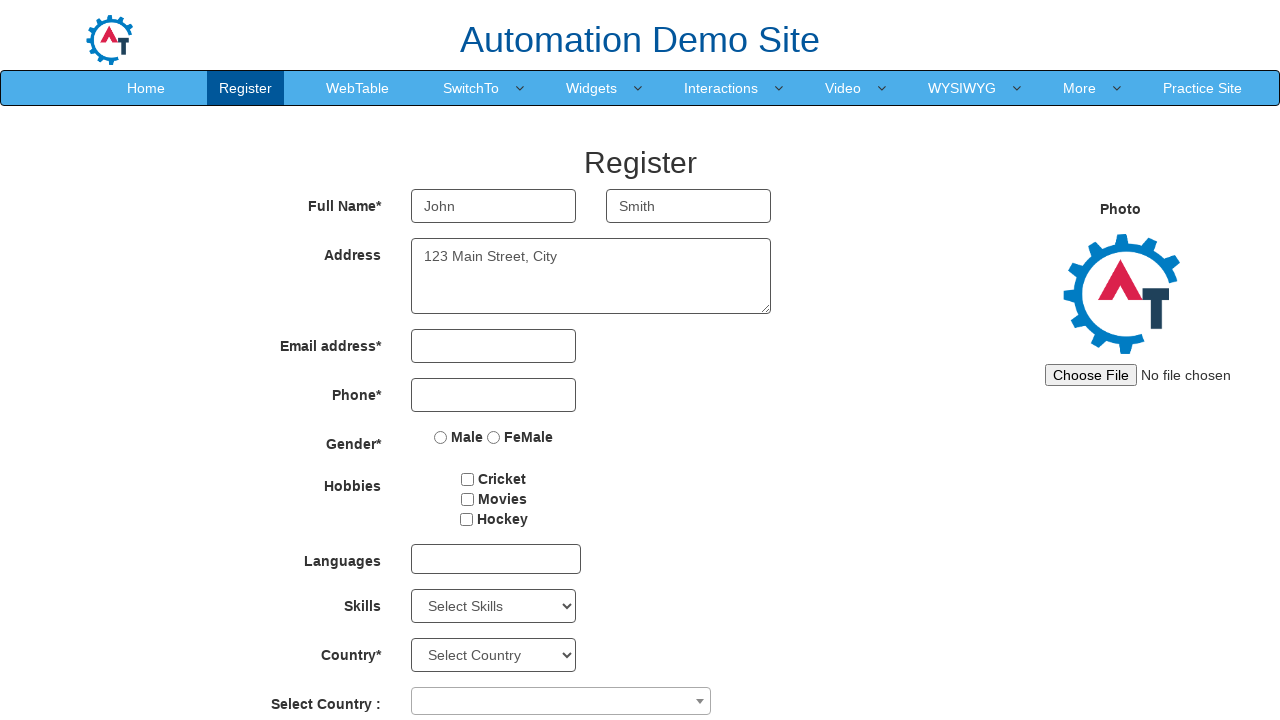

Filled email field with 'testuser@example.com' on input[ng-model='EmailAdress']
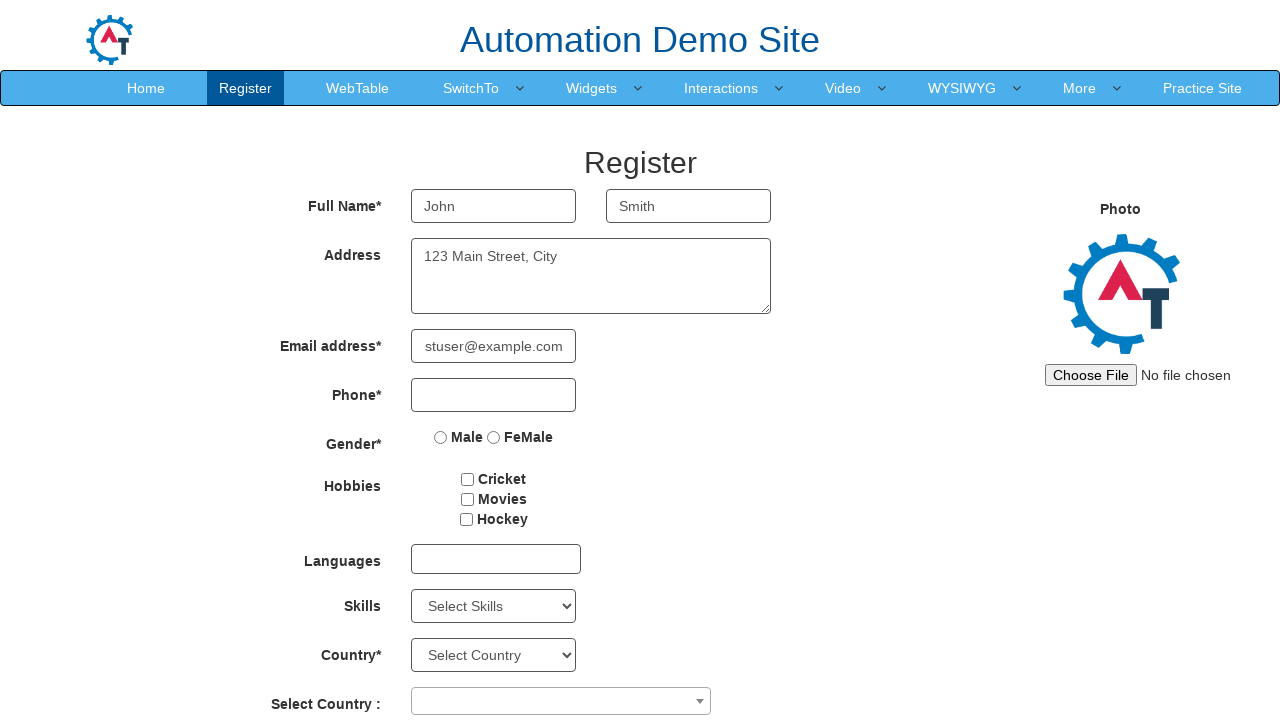

Filled phone number field with '5551234567' on input[ng-model='Phone']
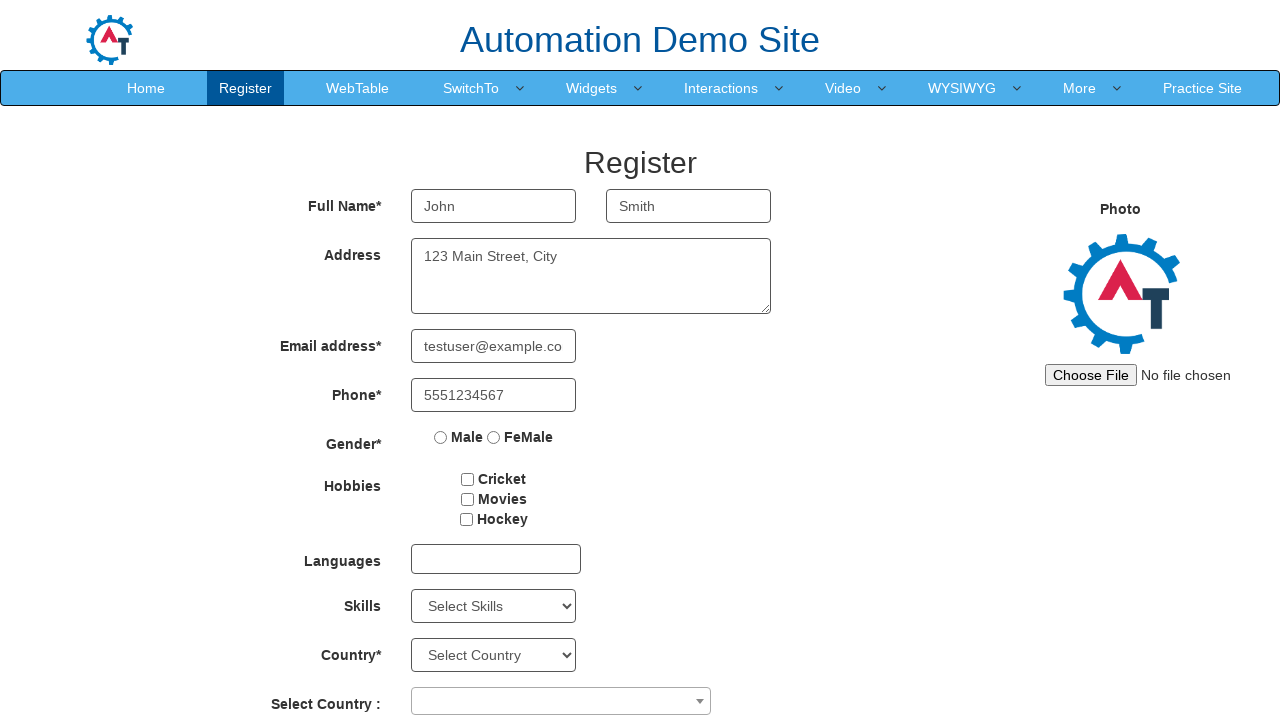

Selected Male gender option at (441, 437) on input[value='Male']
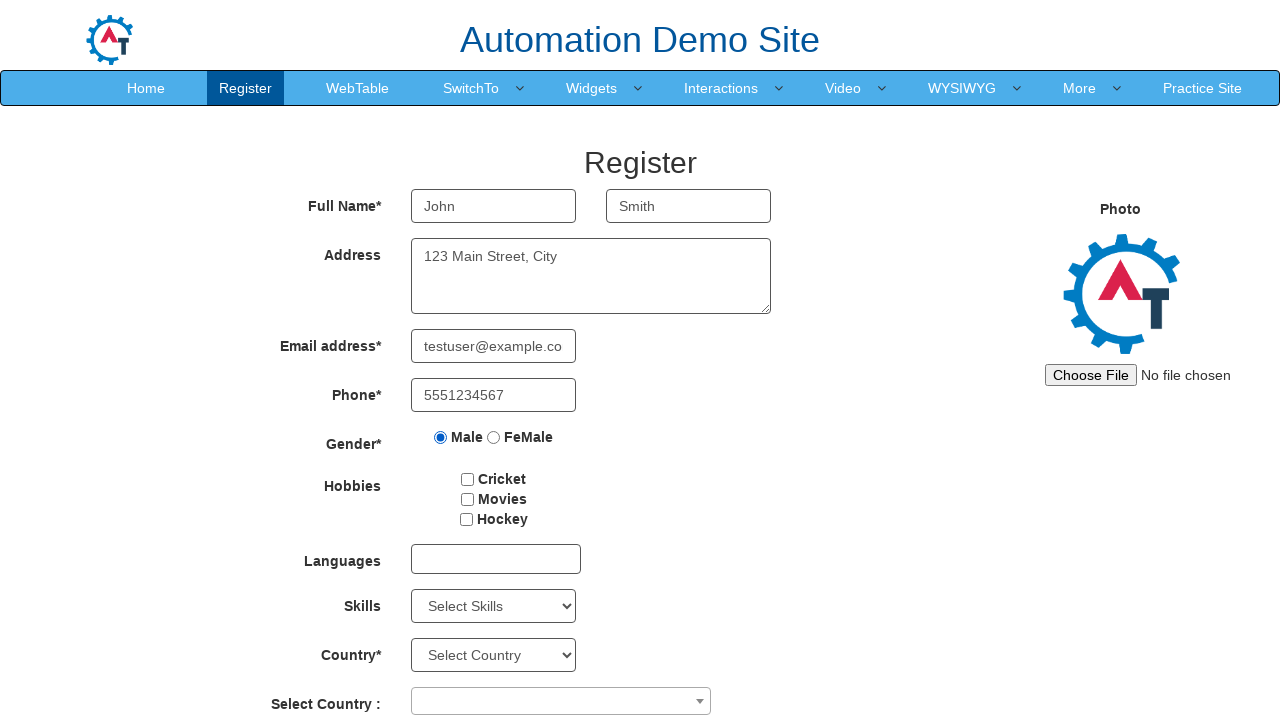

Checked interests checkbox at (467, 499) on input#checkbox2
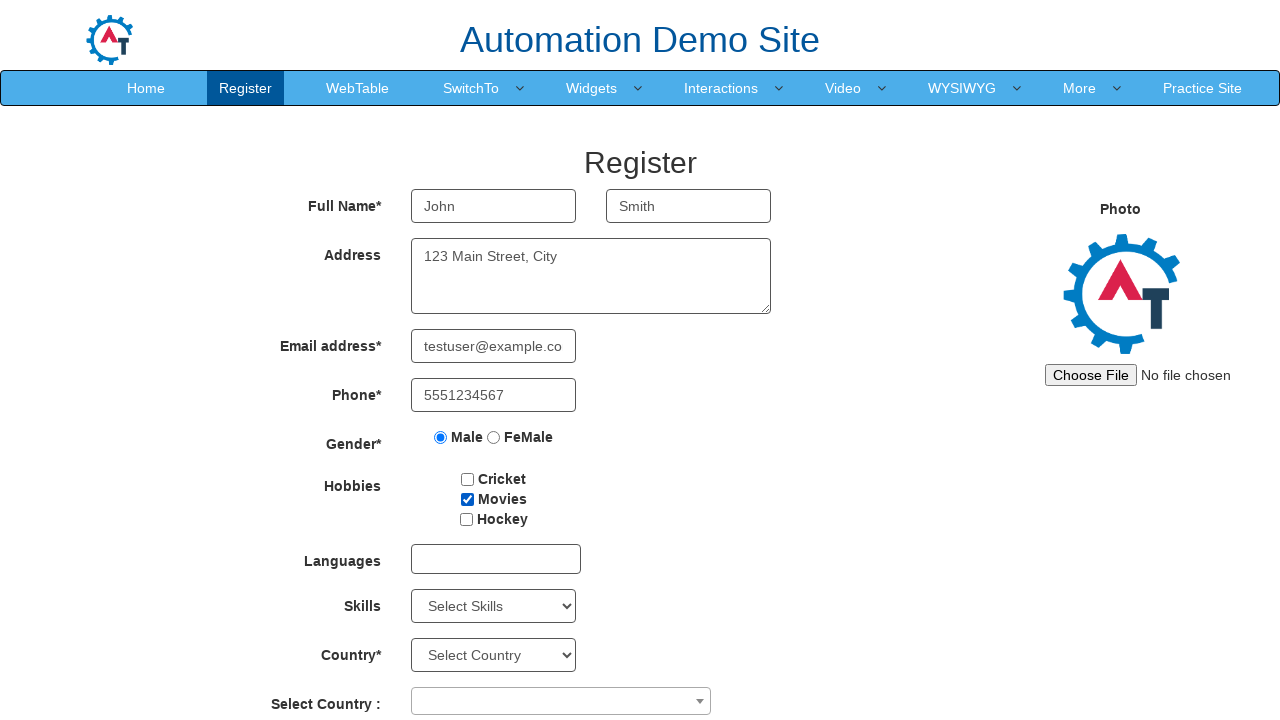

Selected 'Software' from skills dropdown on select#Skills
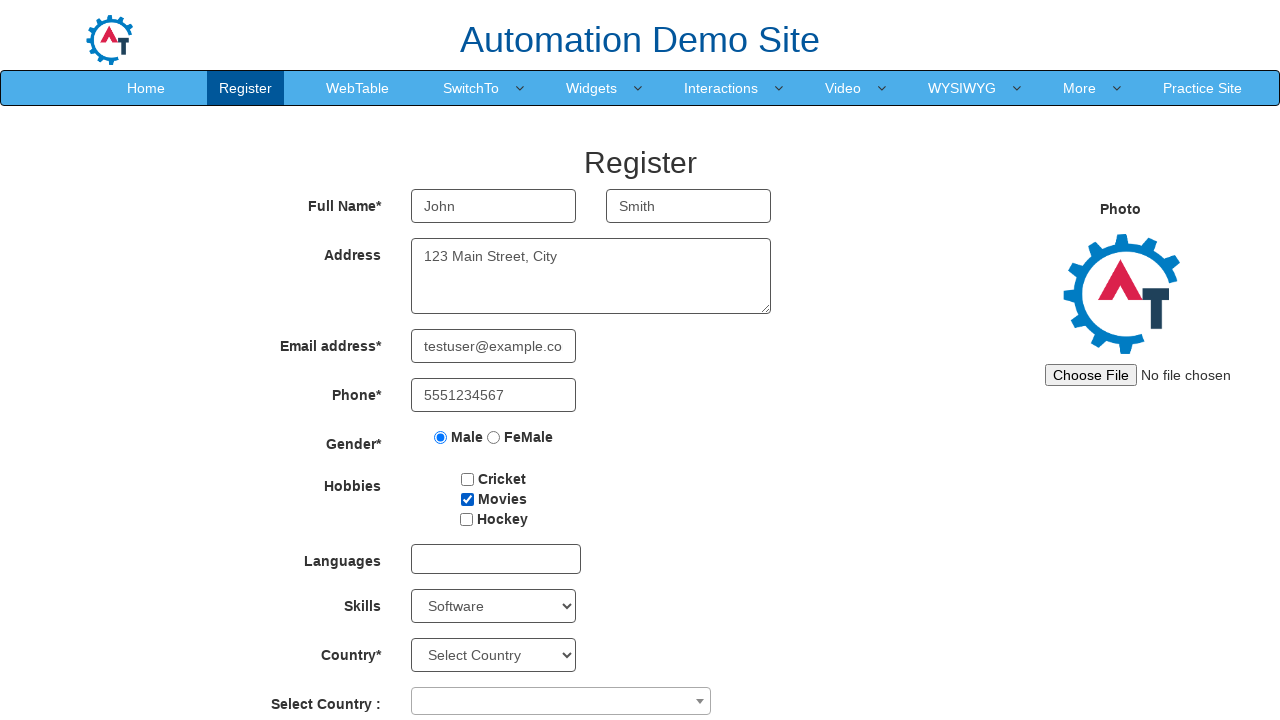

Filled password field with 'SecurePass123!' on input#firstpassword
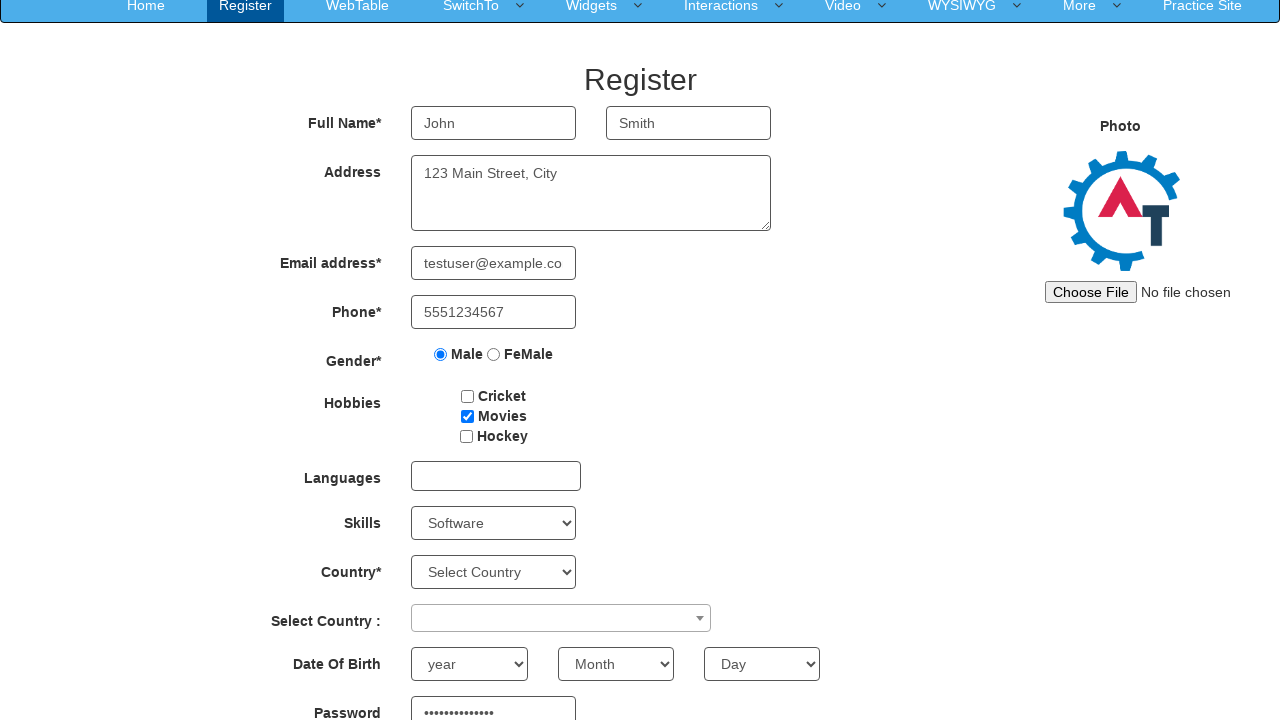

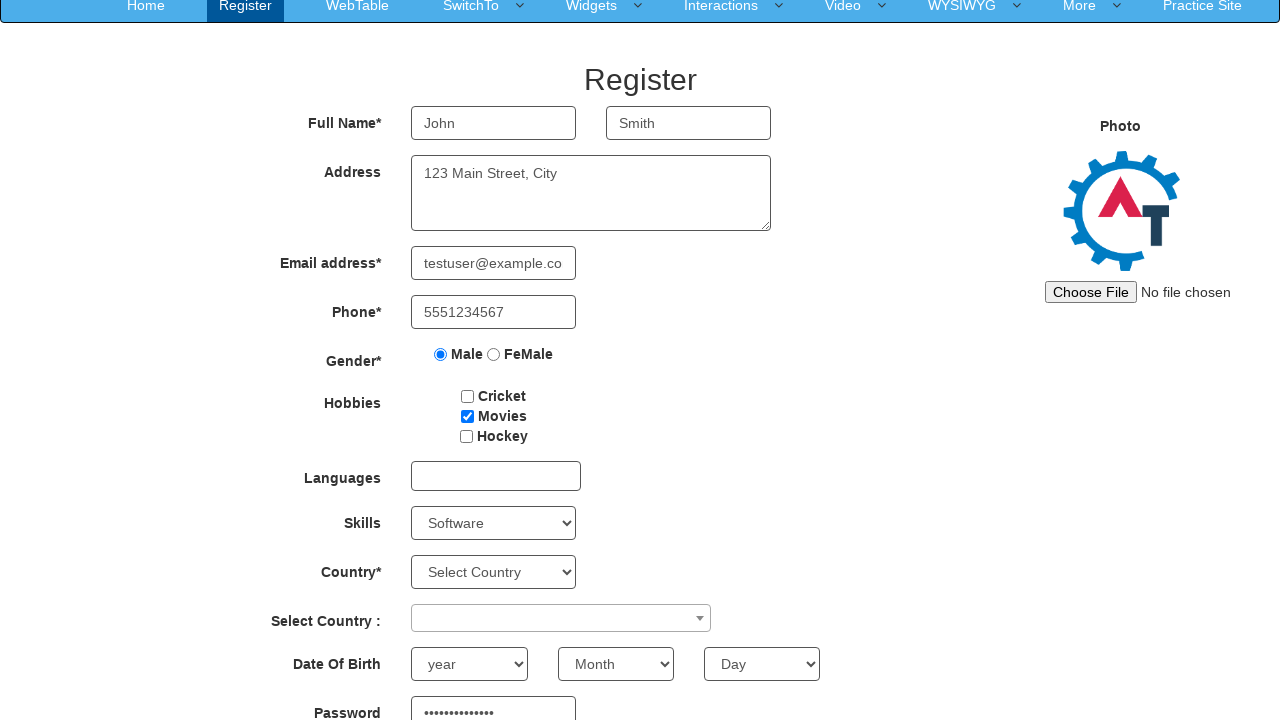